Tests the search functionality on an e-commerce playground site by searching for "Iphone" and verifying the search results page loads correctly.

Starting URL: https://ecommerce-playground.lambdatest.io

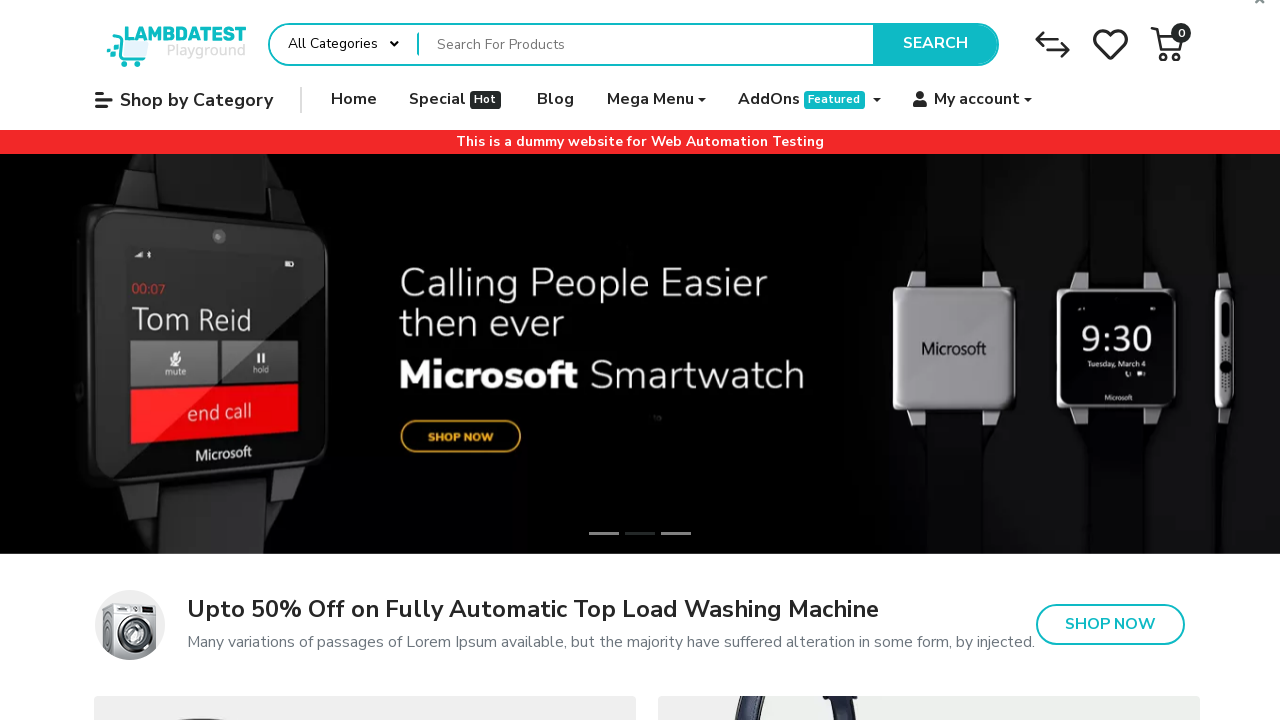

Clicked on search textbox at (646, 44) on internal:role=textbox[name="Search For Products"i]
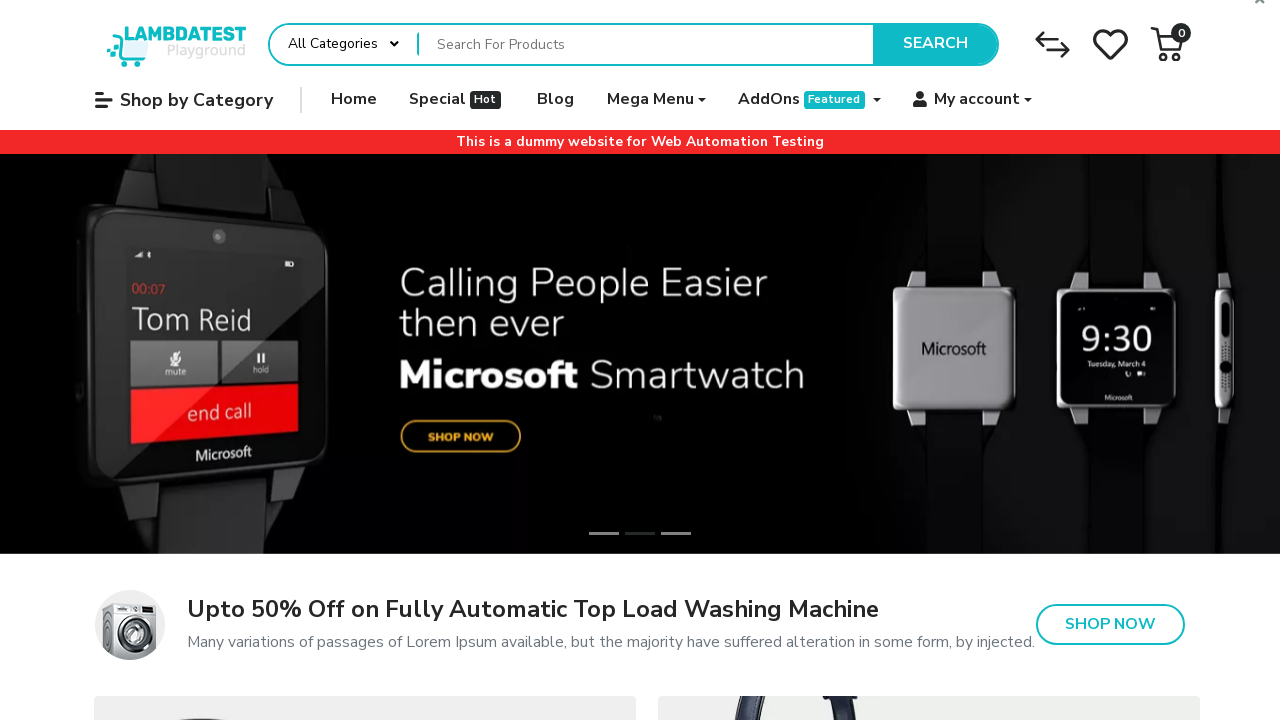

Typed 'Iphone' in search field on internal:role=textbox[name="Search For Products"i]
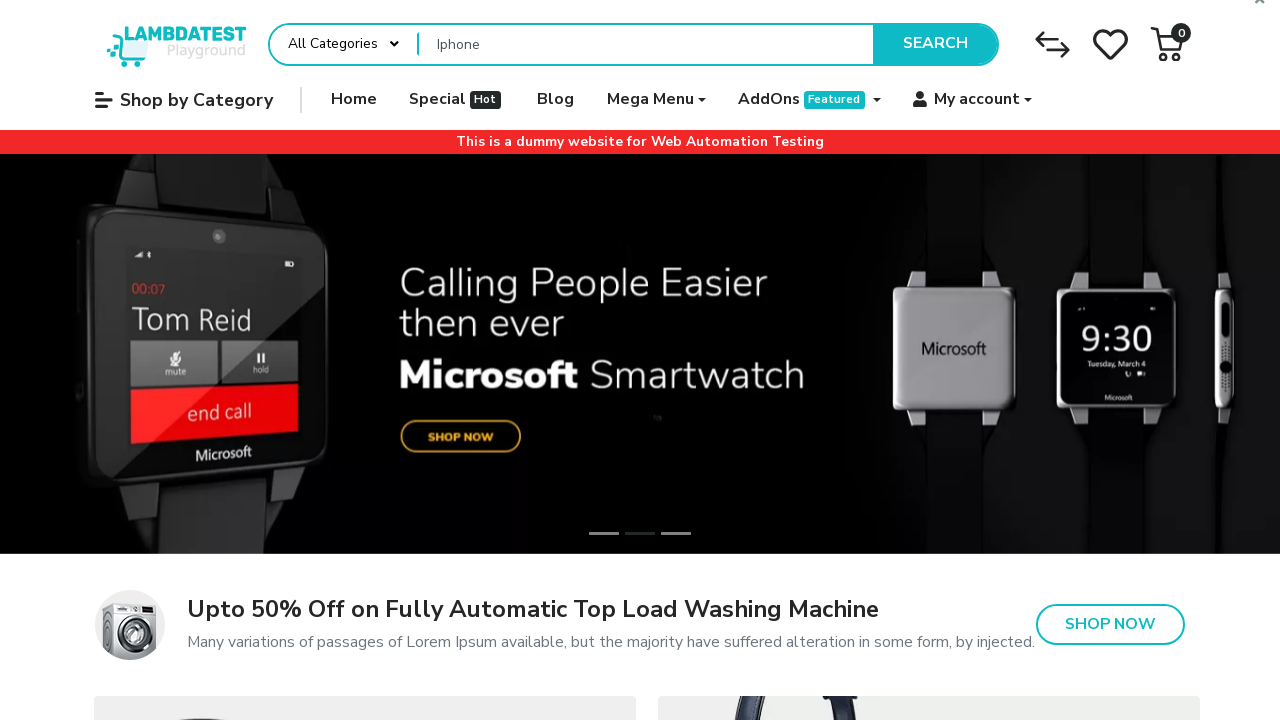

Pressed Enter to submit search query on internal:role=textbox[name="Search For Products"i]
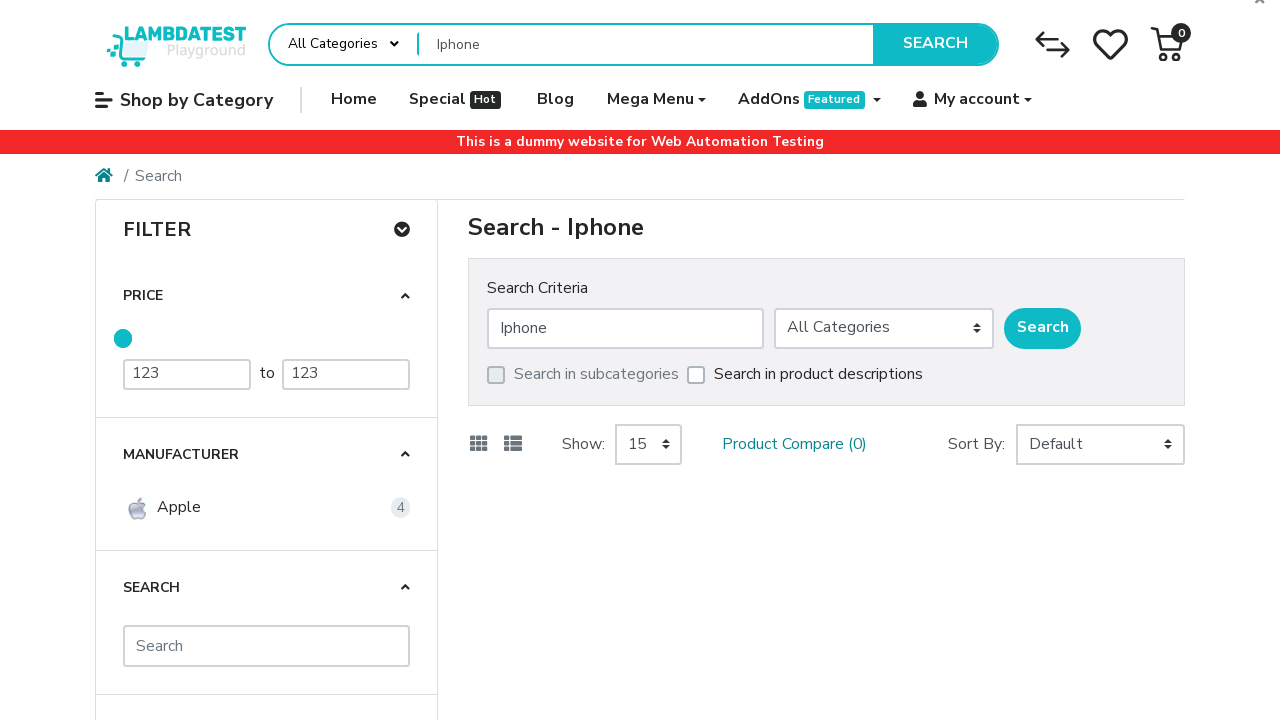

Search results page loaded
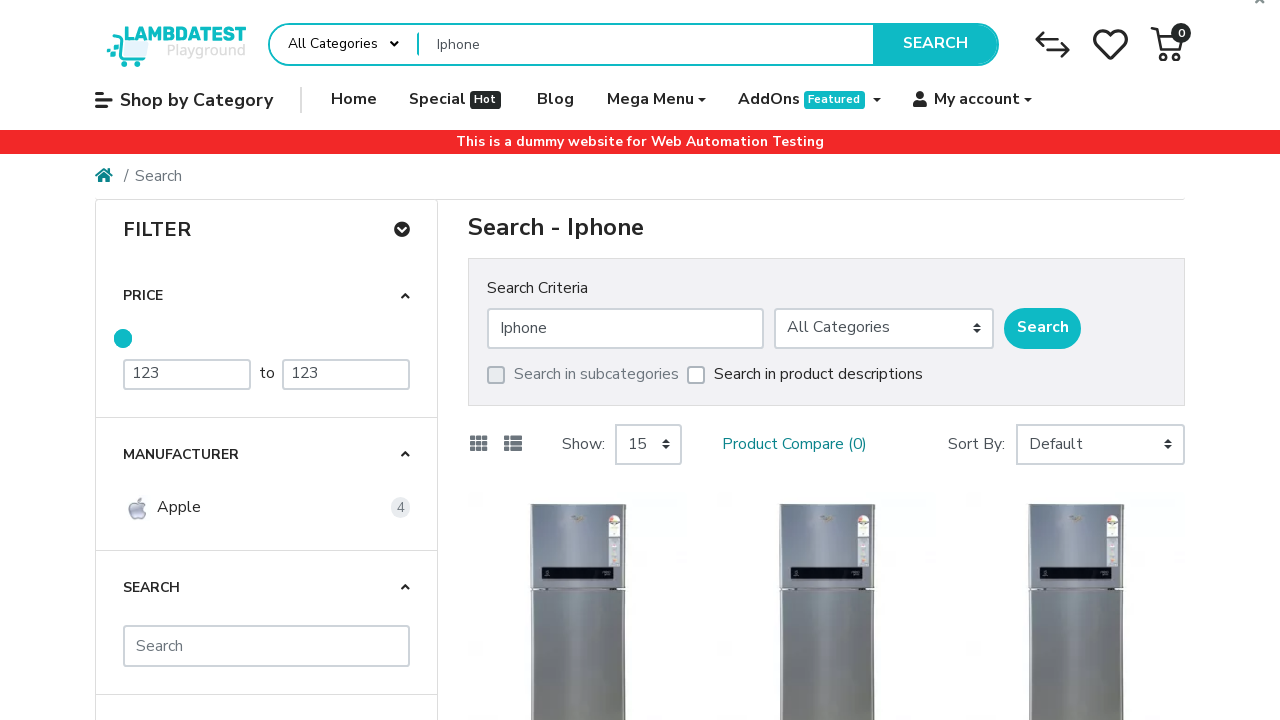

Verified page title is 'Search - Iphone'
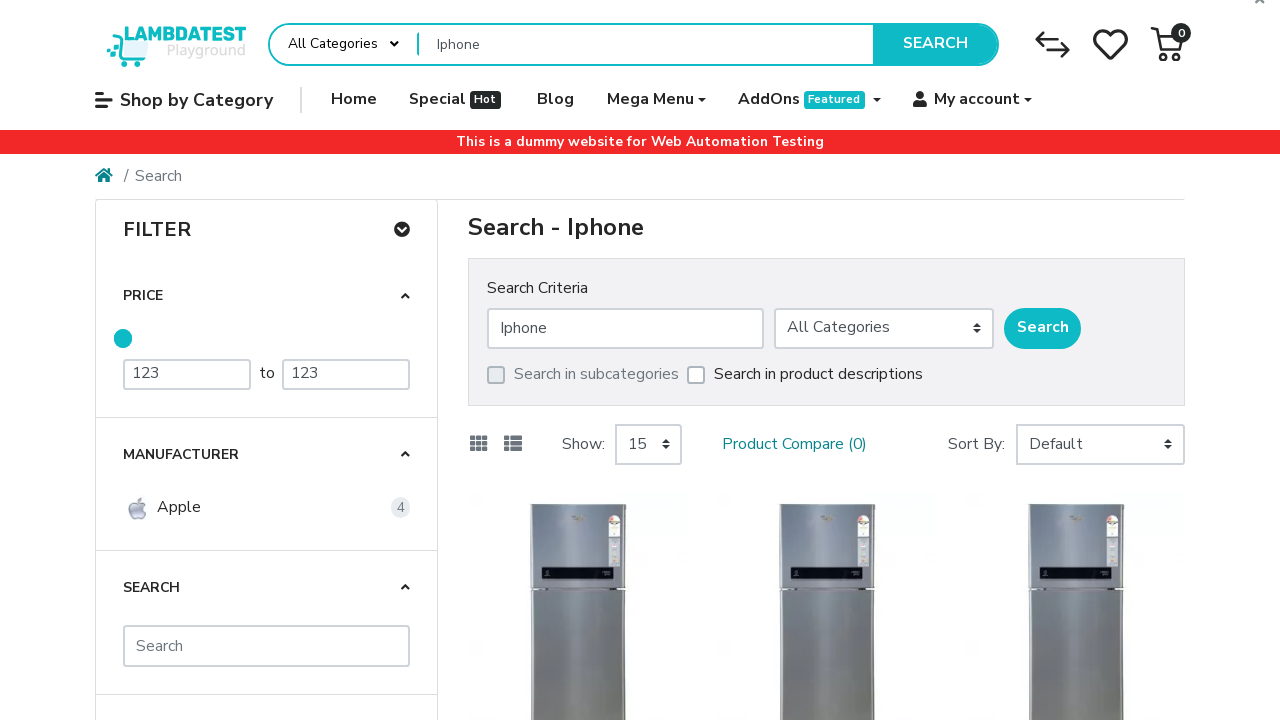

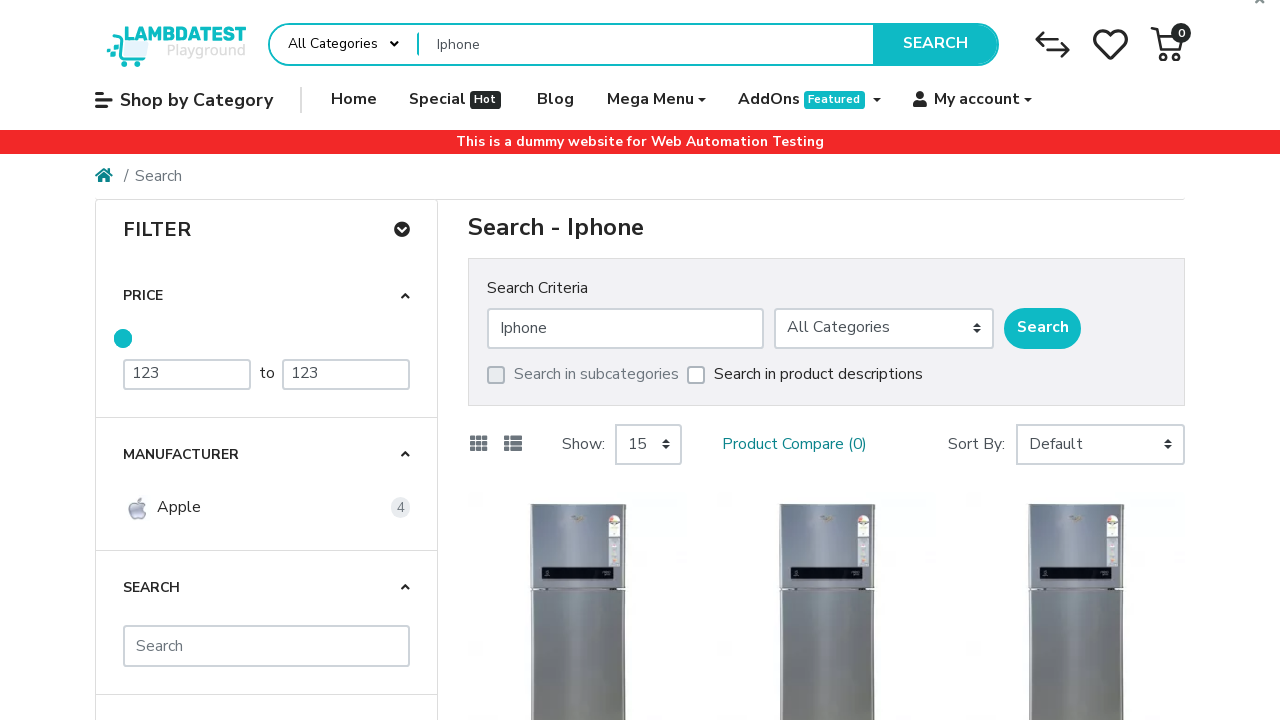